Tests an e-commerce shopping cart workflow by searching for products containing "ber", adding all matching products to cart, proceeding to checkout, applying a promo code, and verifying the discount and total amounts are calculated correctly.

Starting URL: https://rahulshettyacademy.com/seleniumPractise/

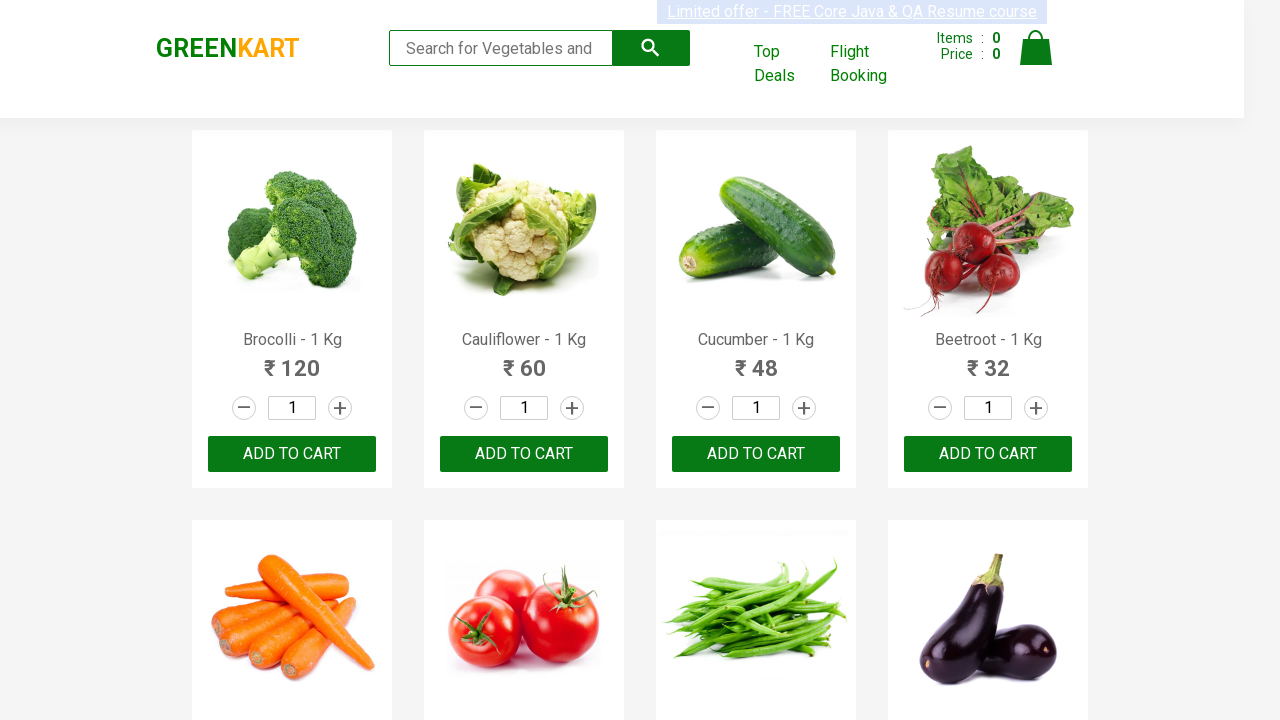

Filled search field with 'ber' to find products on input.search-keyword
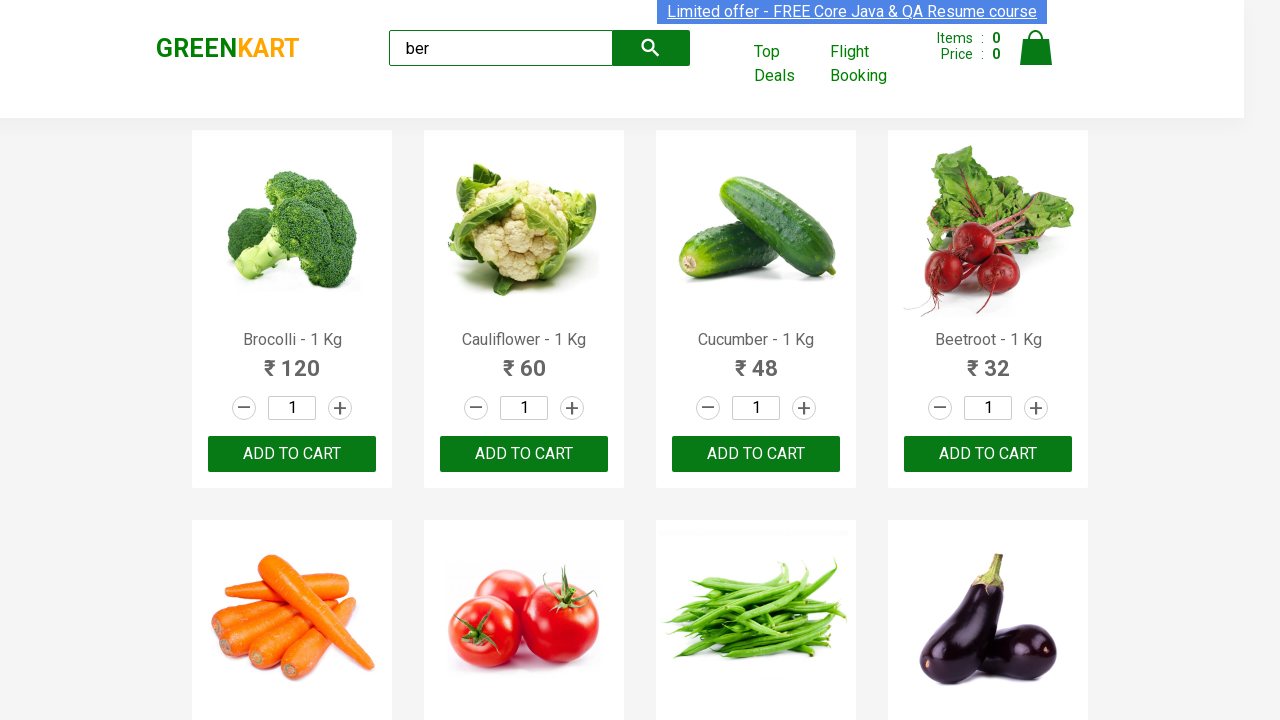

Waited for search results to load
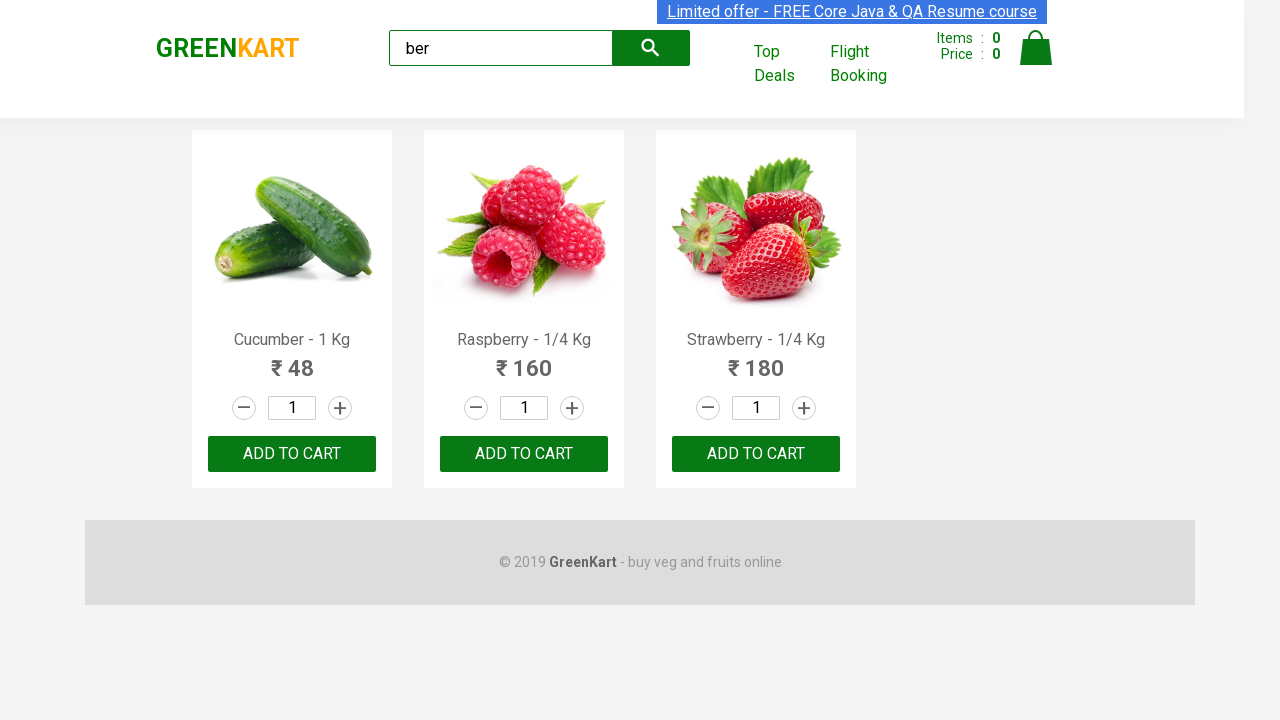

Verified that 3 products containing 'ber' were found
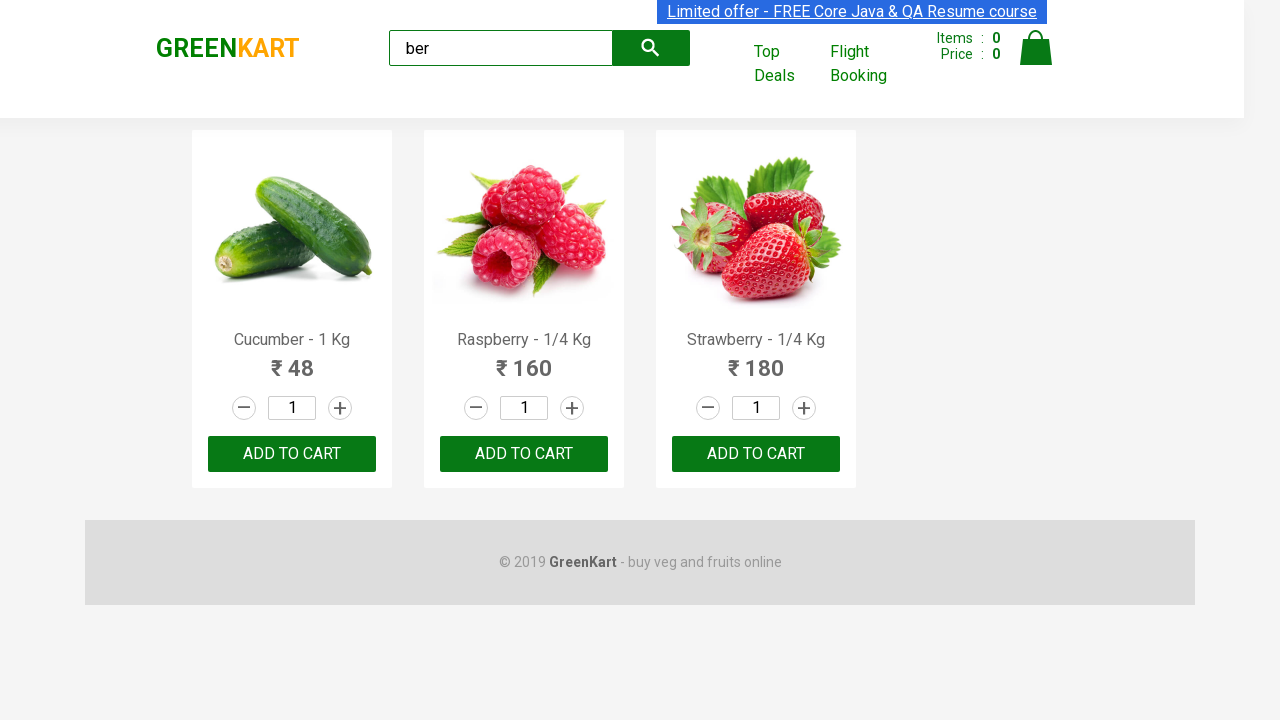

Clicked 'Add to Cart' button for product 1 at (292, 454) on xpath=//div[@class='product-action']/button >> nth=0
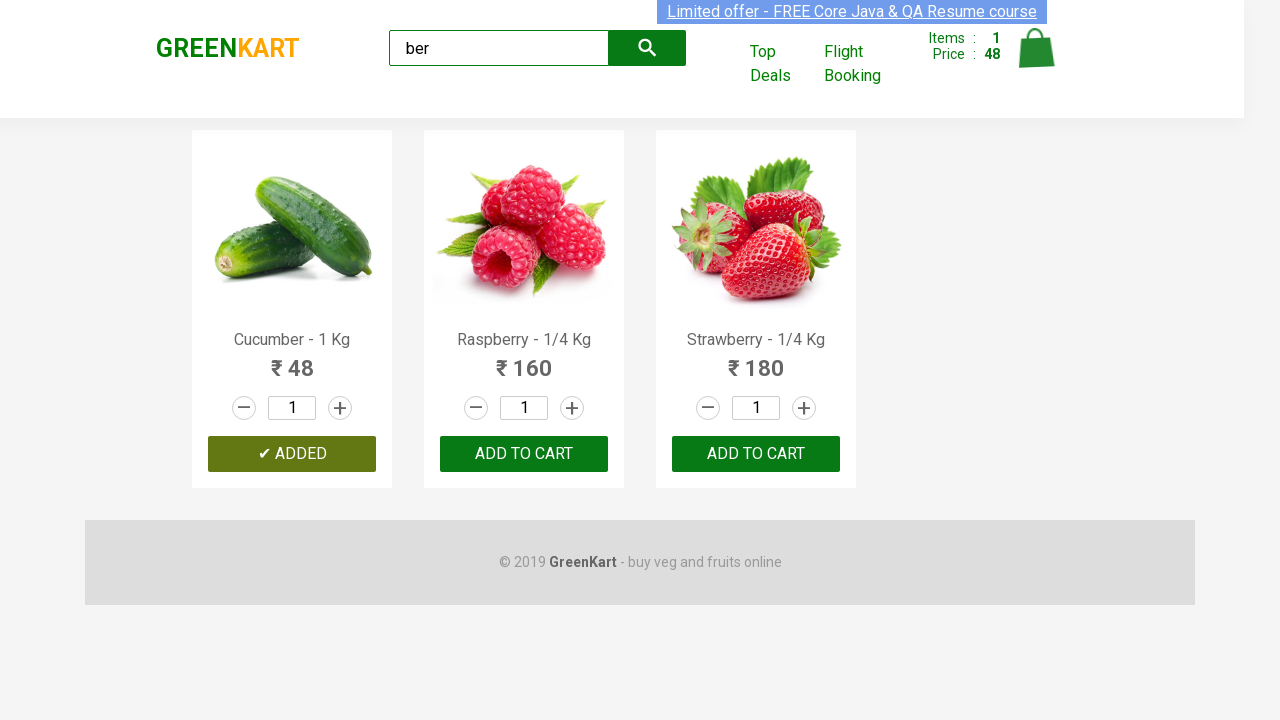

Clicked 'Add to Cart' button for product 2 at (524, 454) on xpath=//div[@class='product-action']/button >> nth=1
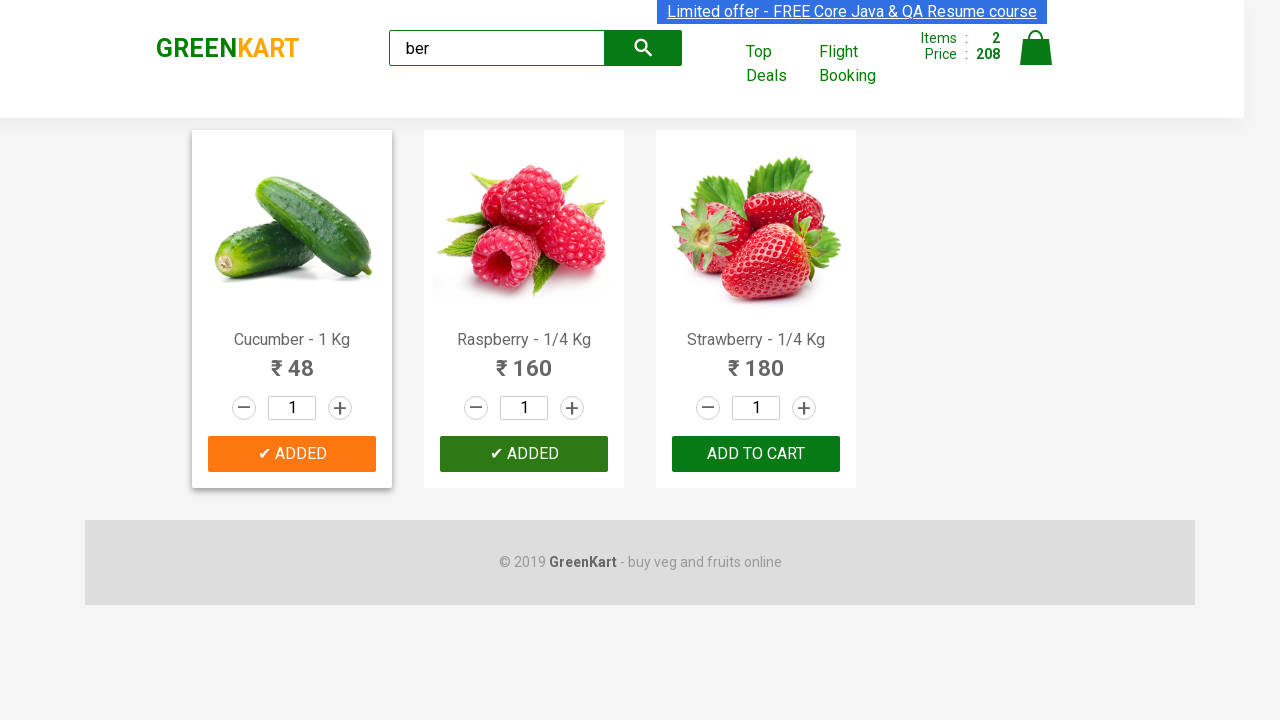

Clicked 'Add to Cart' button for product 3 at (756, 454) on xpath=//div[@class='product-action']/button >> nth=2
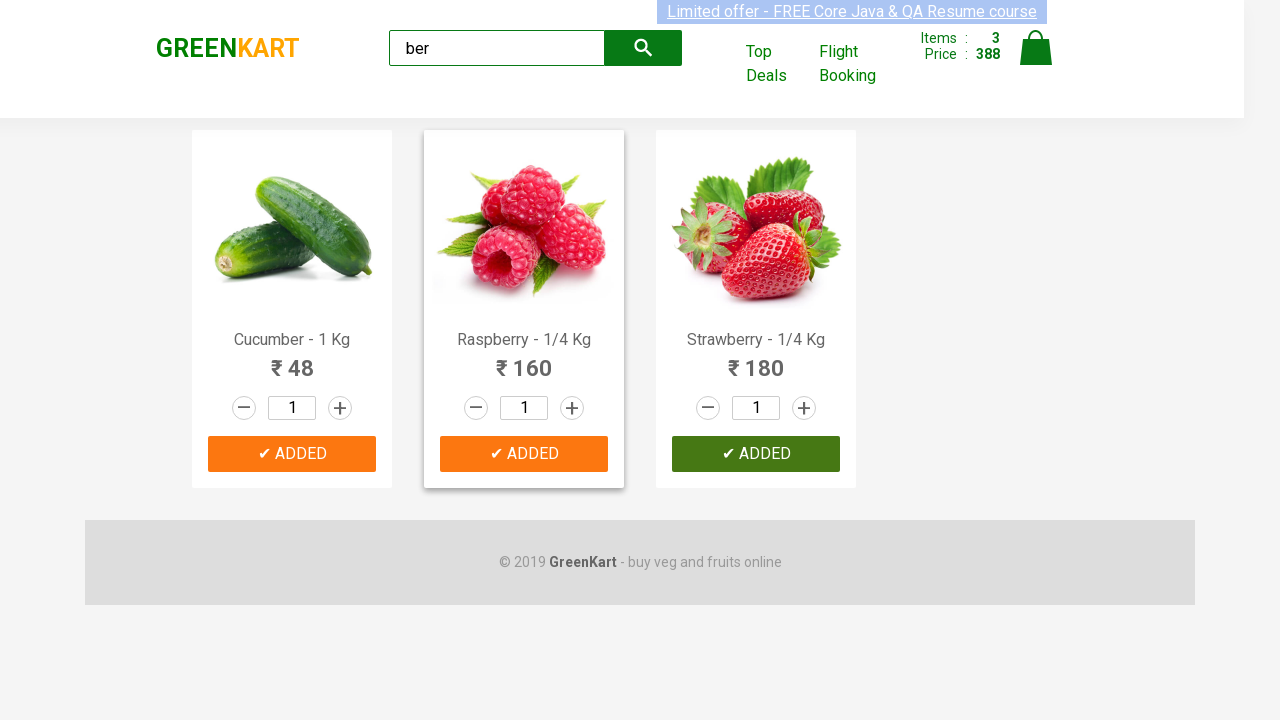

Clicked on the cart icon to view shopping cart at (1036, 48) on img[alt='Cart']
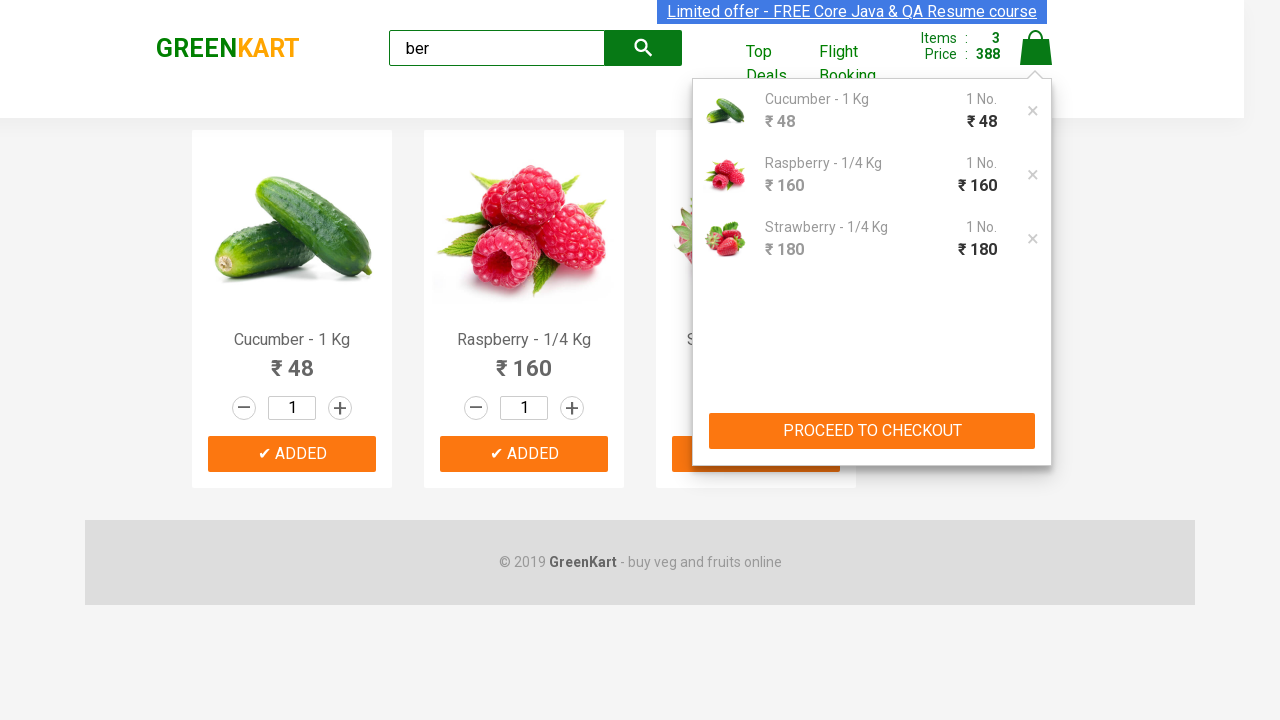

Clicked 'PROCEED TO CHECKOUT' button at (872, 431) on xpath=//button[text()='PROCEED TO CHECKOUT']
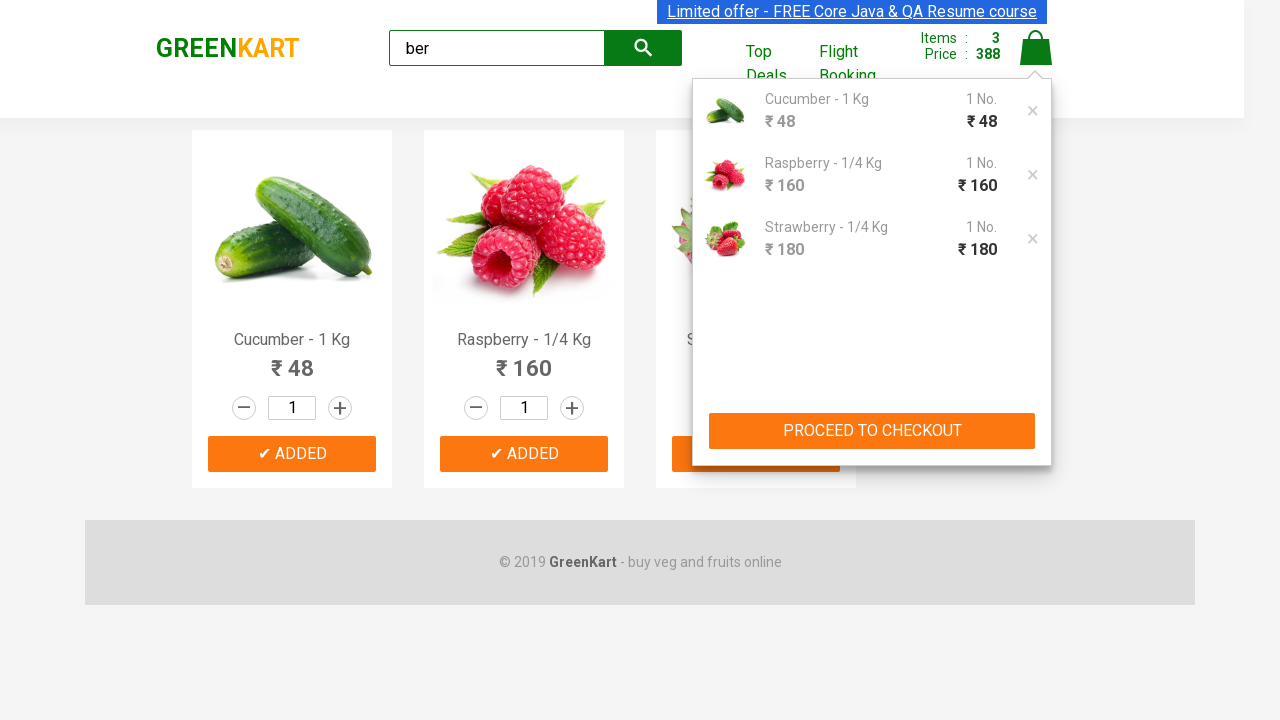

Promo code input field loaded
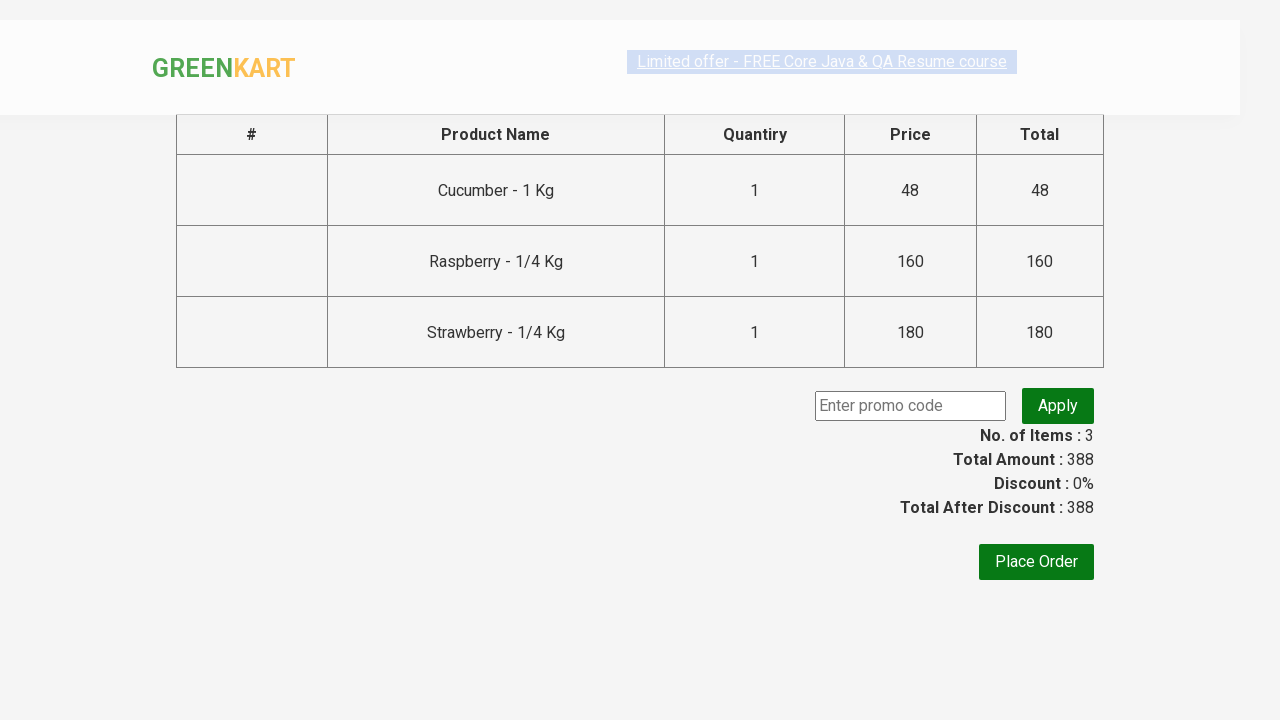

Entered promo code 'rahulshettyacademy' on .promoCode
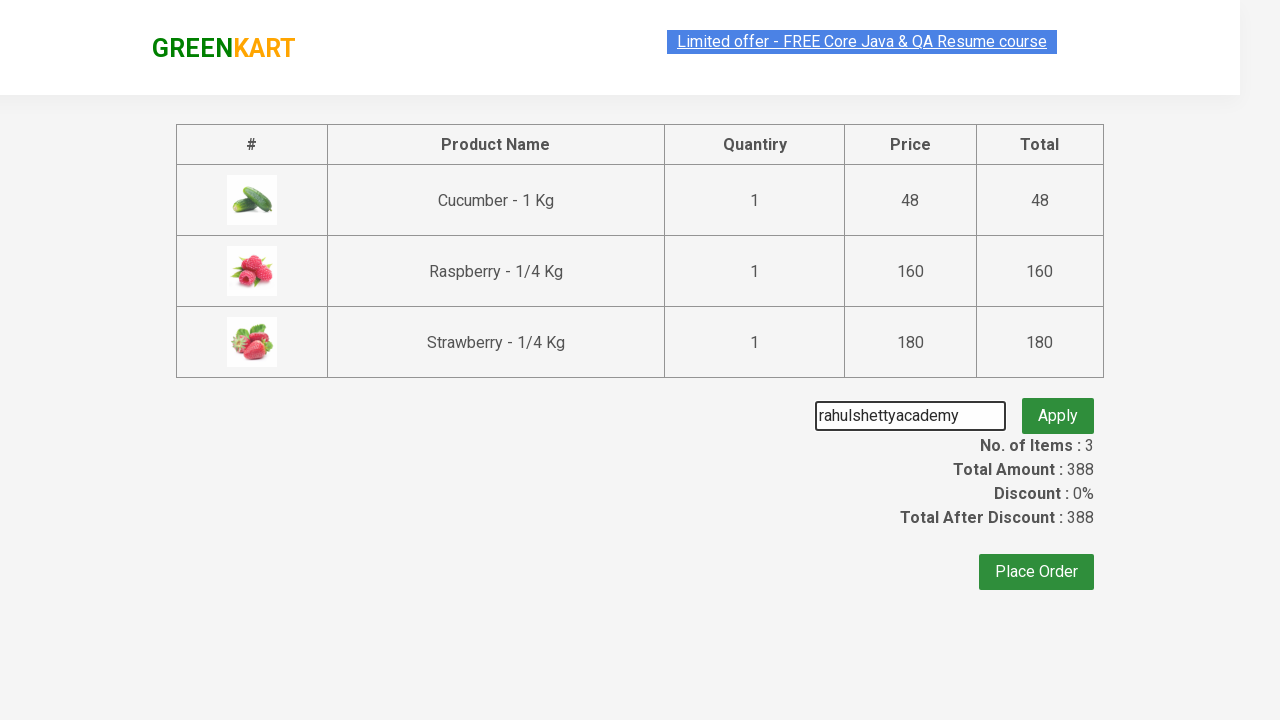

Clicked 'Apply' button to apply promo code at (1058, 406) on .promoBtn
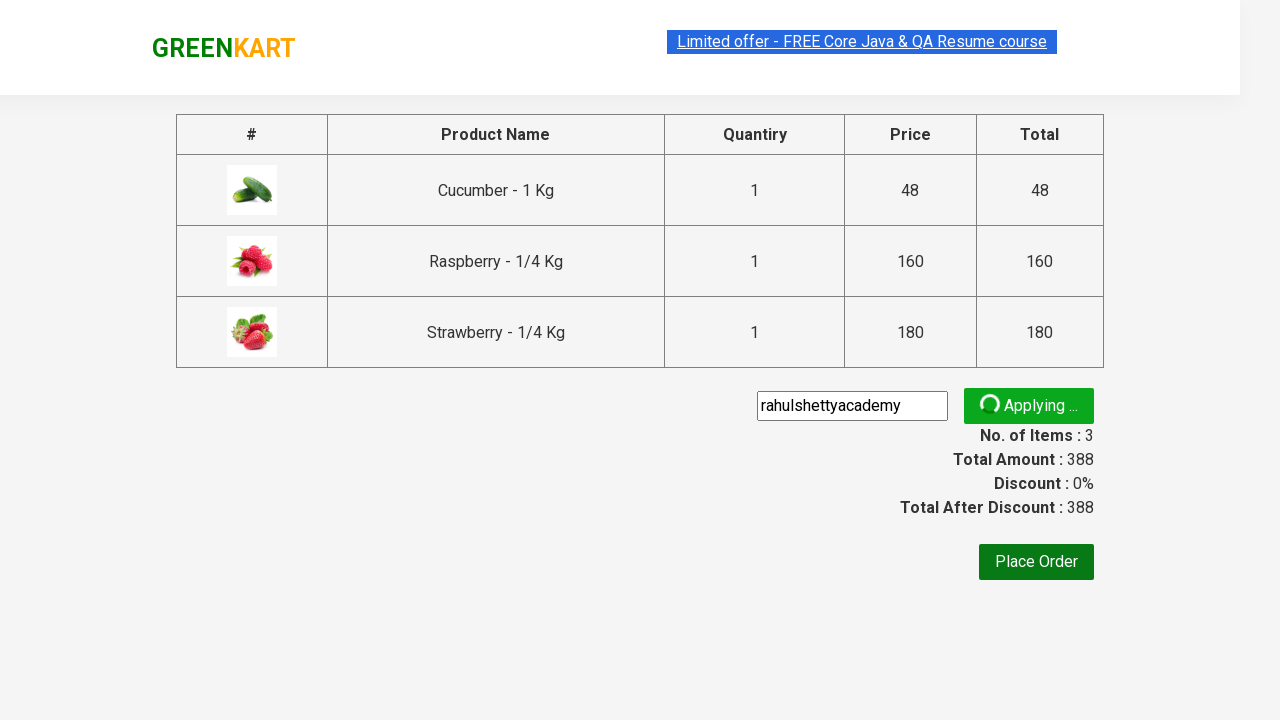

Promo info message appeared
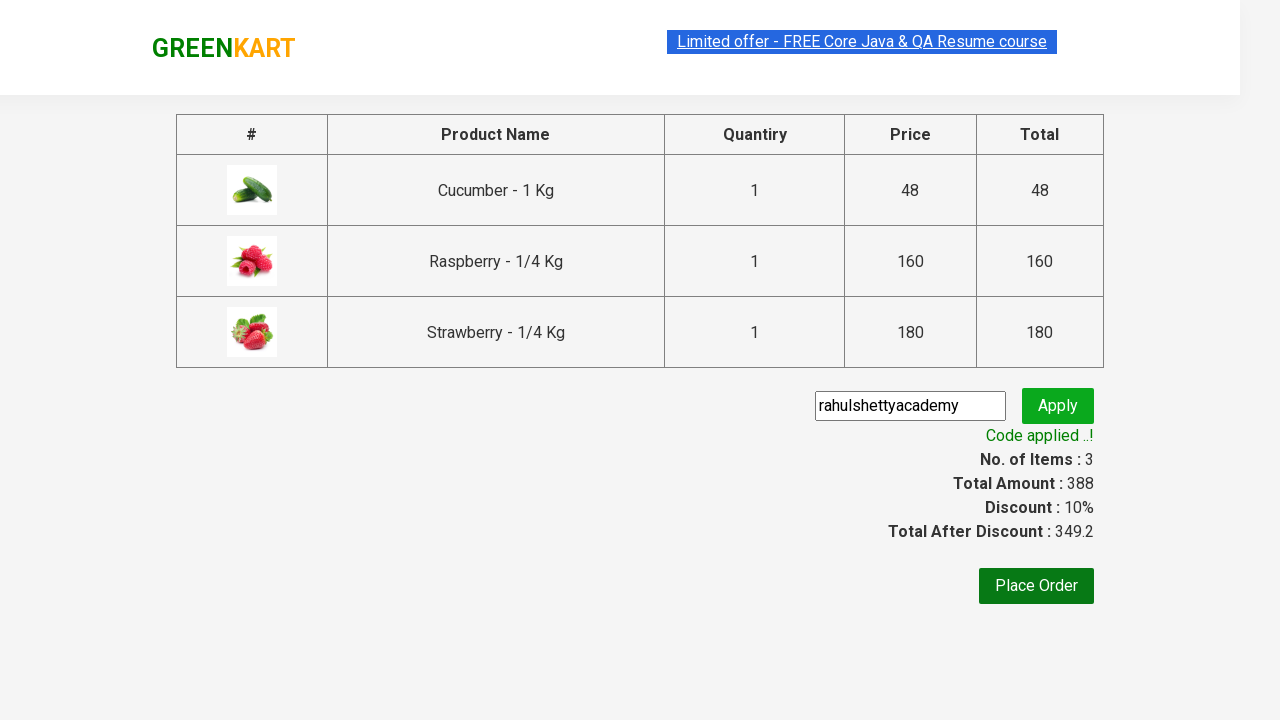

Verified that discount was applied and promo info is visible
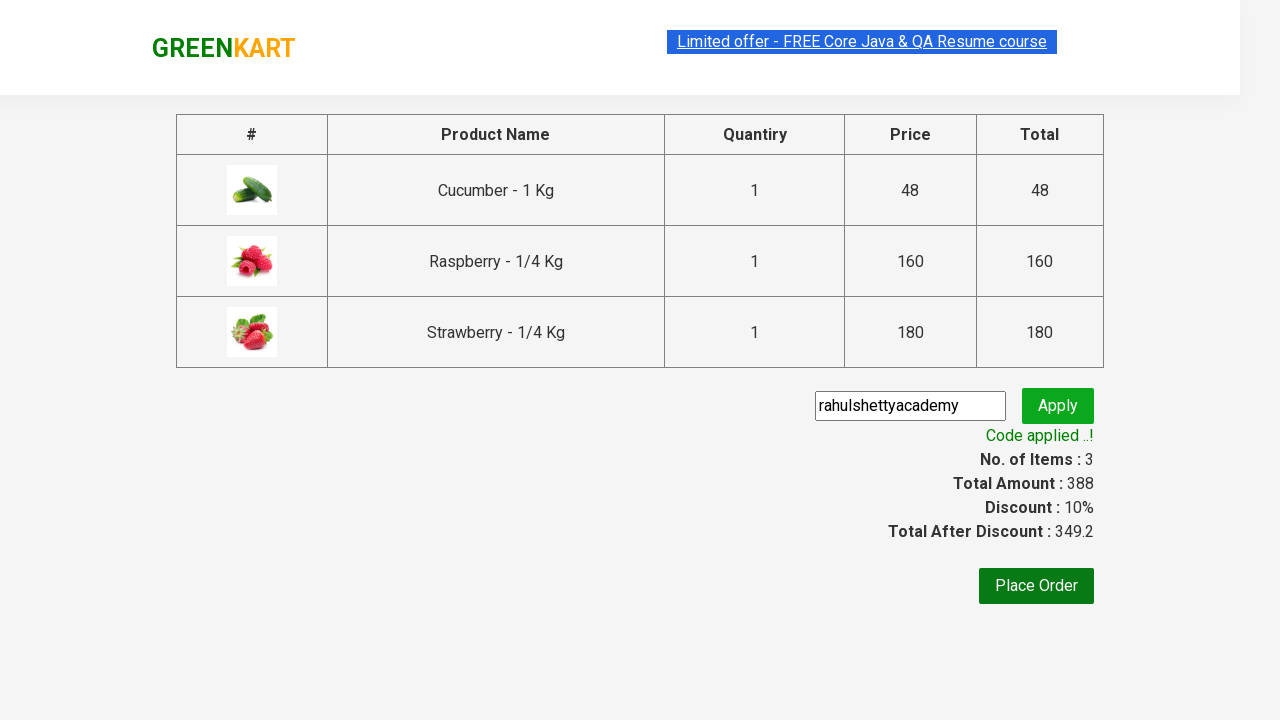

Verified total amount element is present and discount/total are calculated correctly
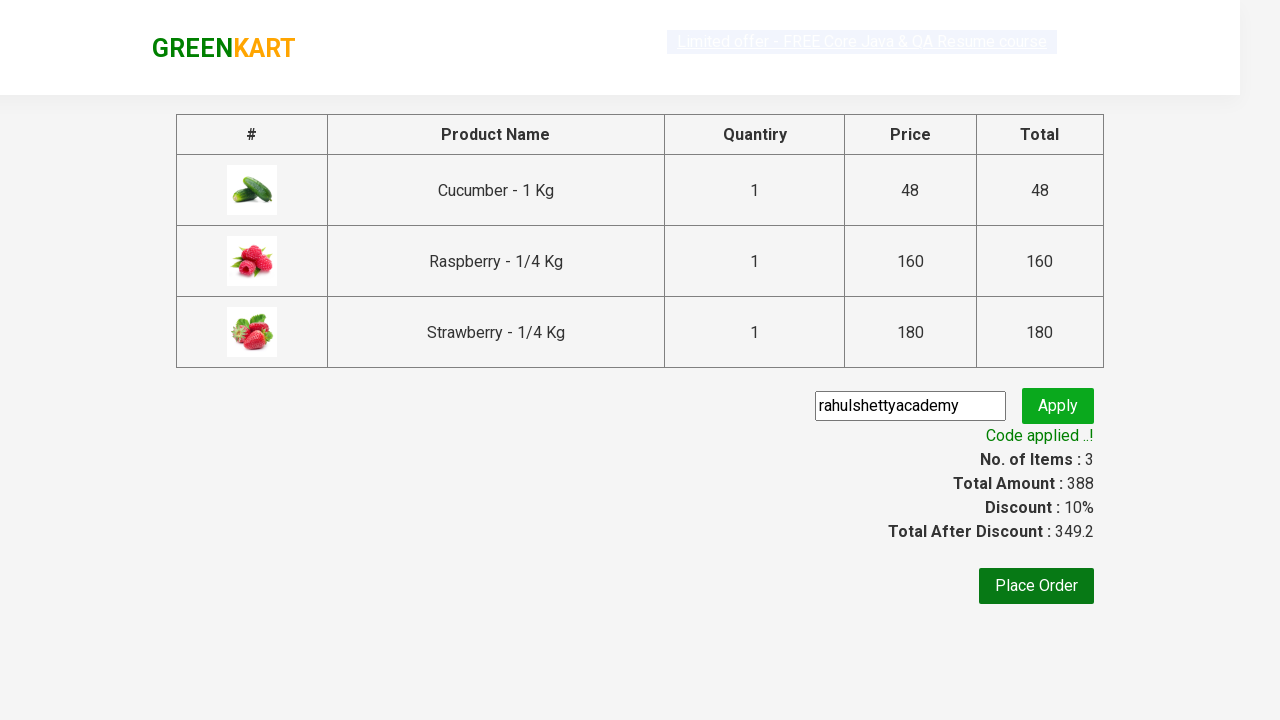

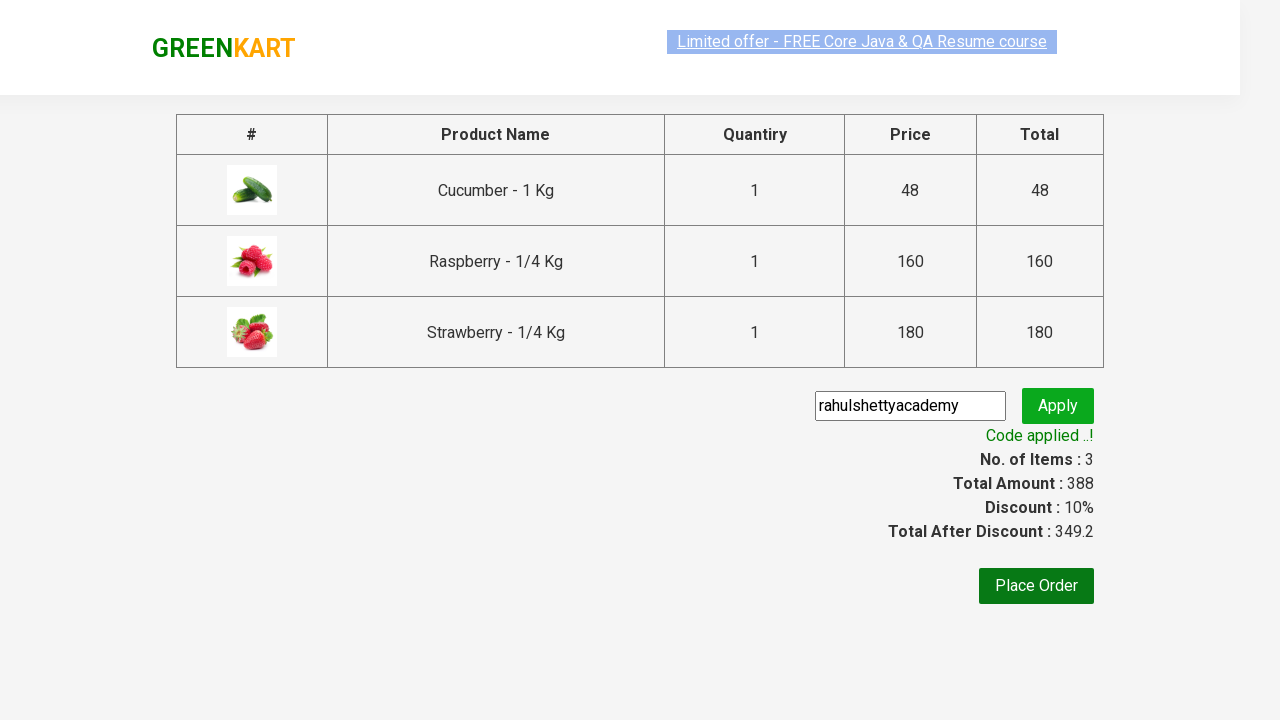